Tests JavaScript information alert by clicking a button to trigger an alert, accepting it, and verifying the success message is displayed

Starting URL: https://loopcamp.vercel.app/javascript-alerts.html

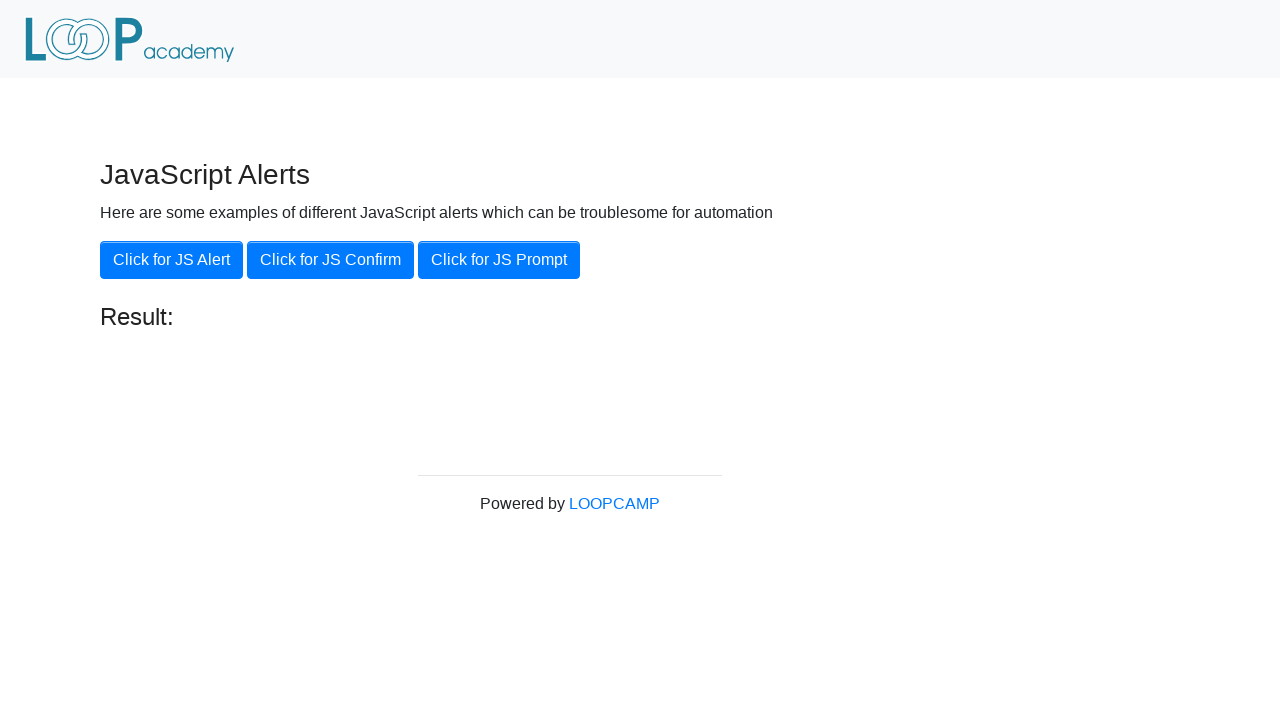

Navigated to JavaScript alerts test page
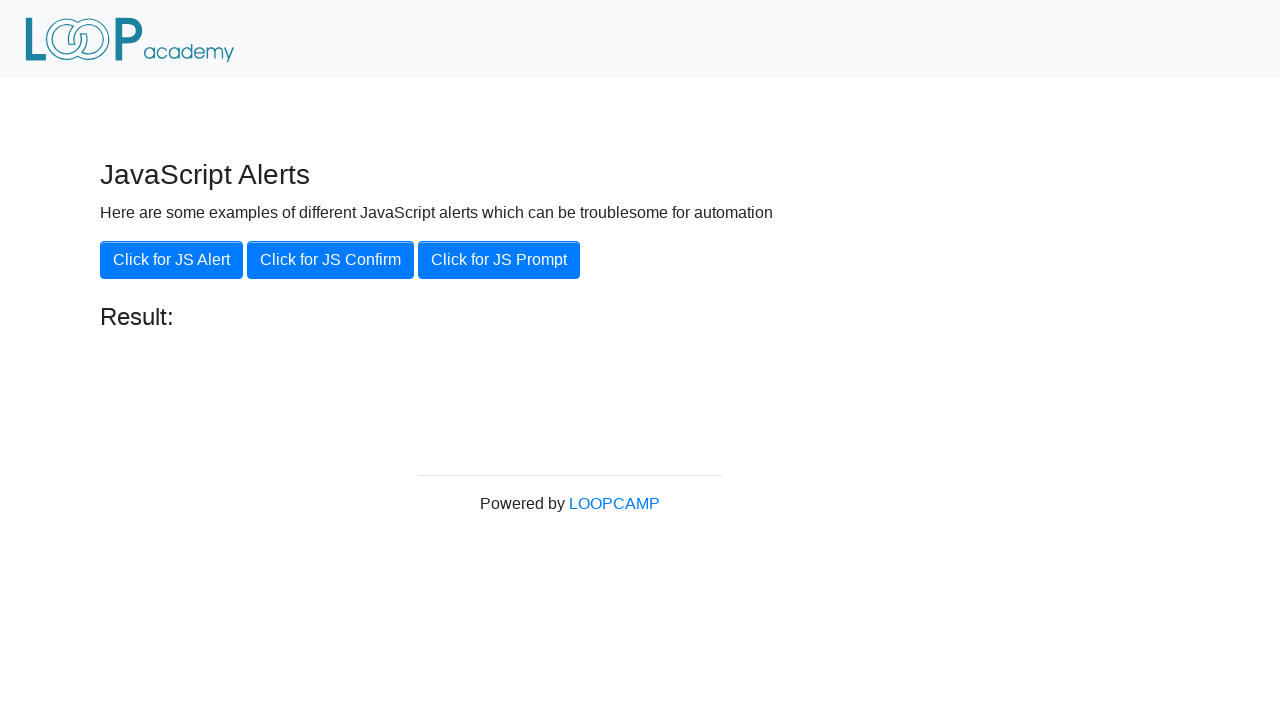

Clicked button to trigger information alert at (172, 260) on xpath=//button[.='Click for JS Alert']
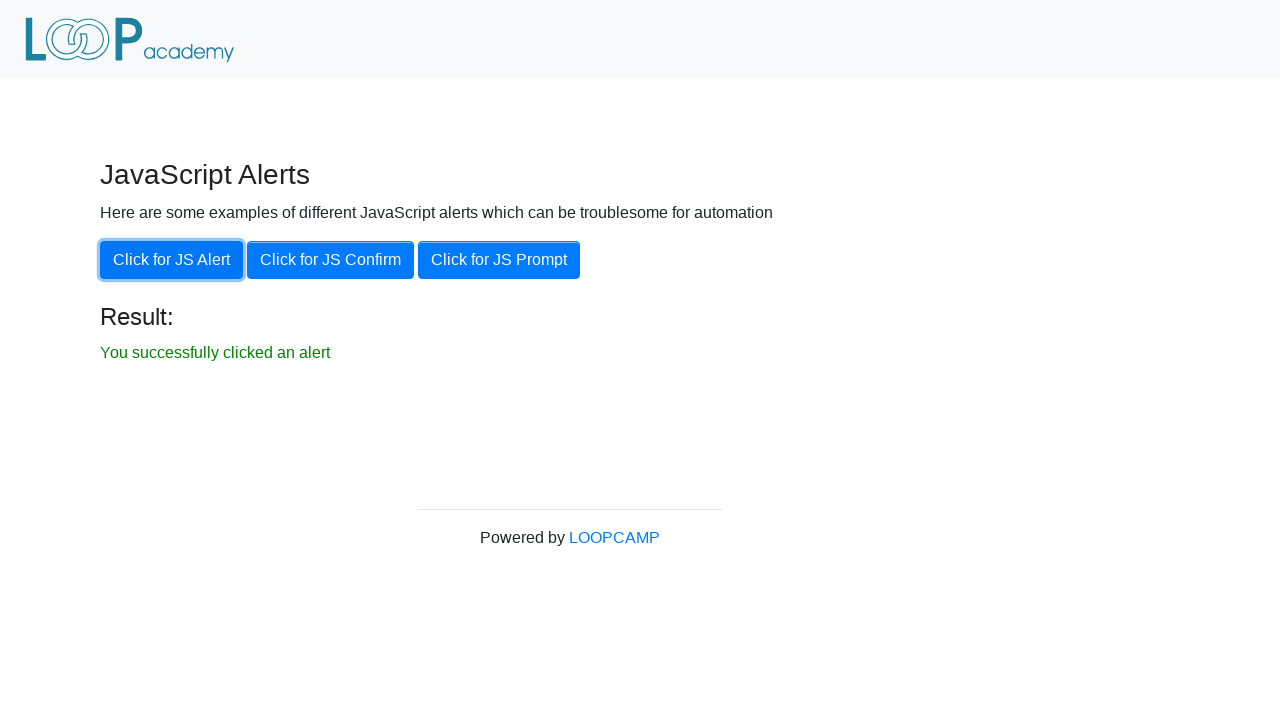

Set up dialog handler to accept alerts
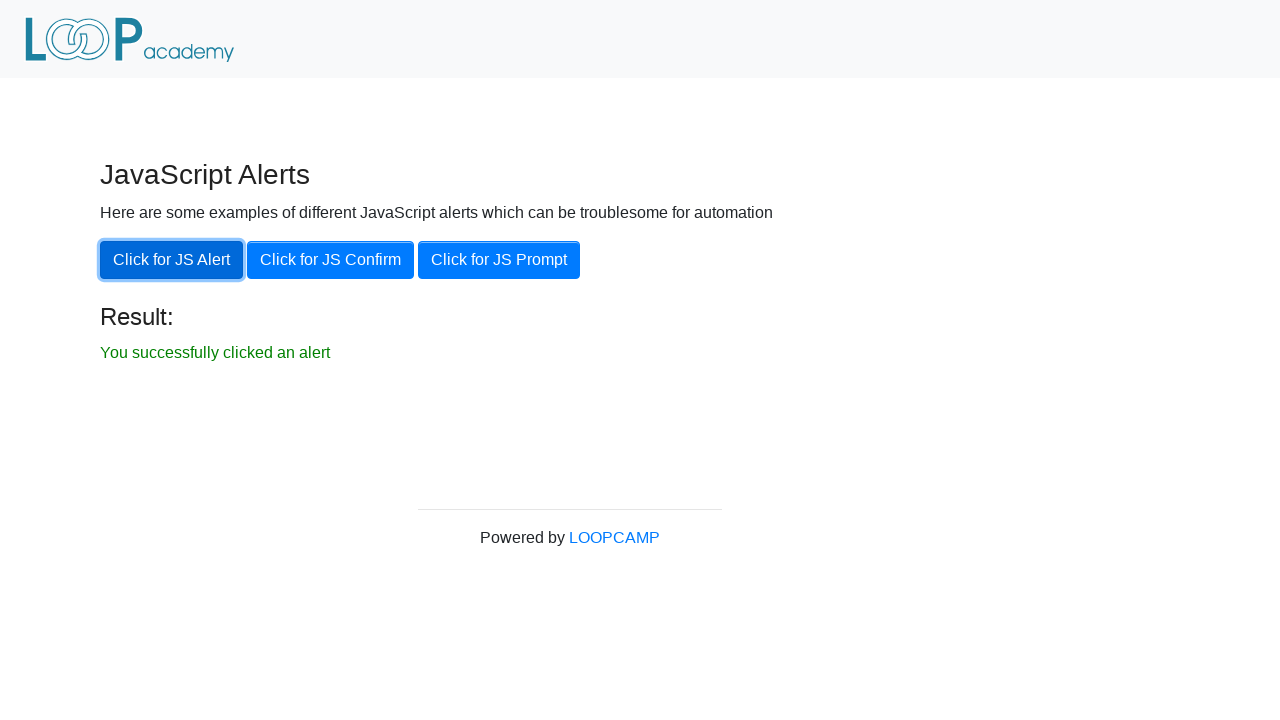

Success message displayed after accepting alert
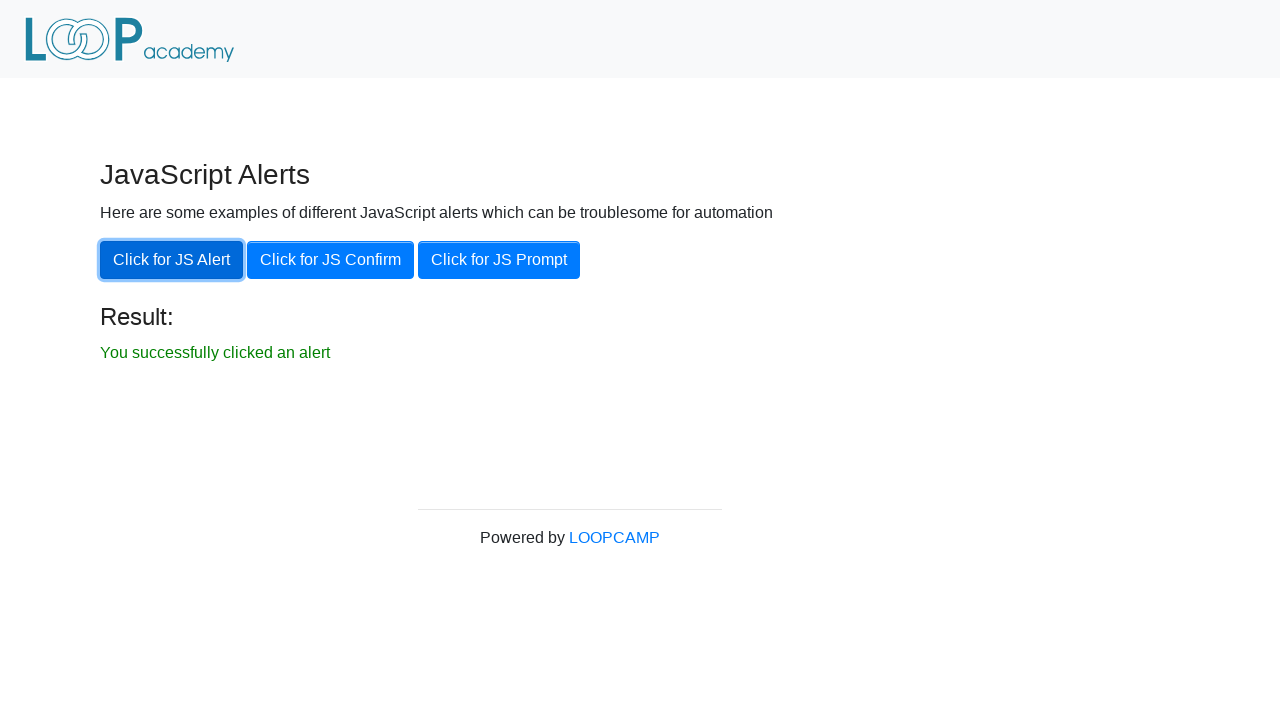

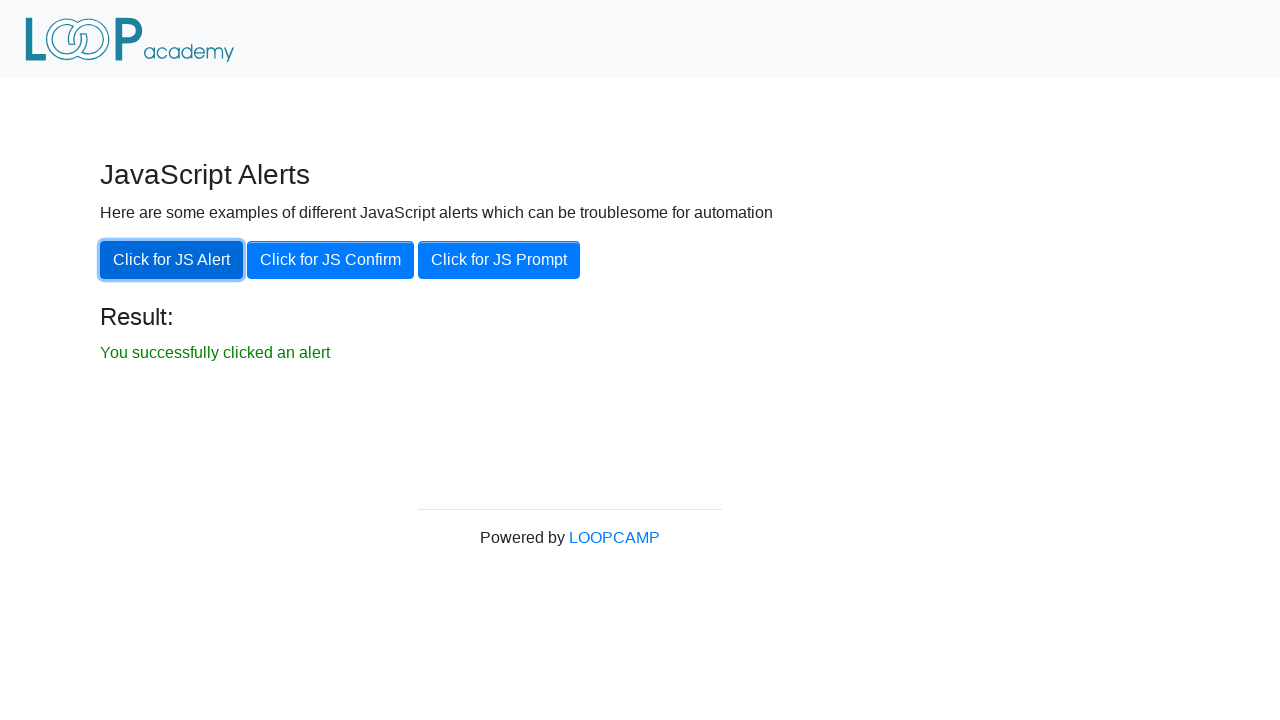